Tests dropdown list page by navigating to it and verifying the dropdown options are available

Starting URL: https://the-internet.herokuapp.com/

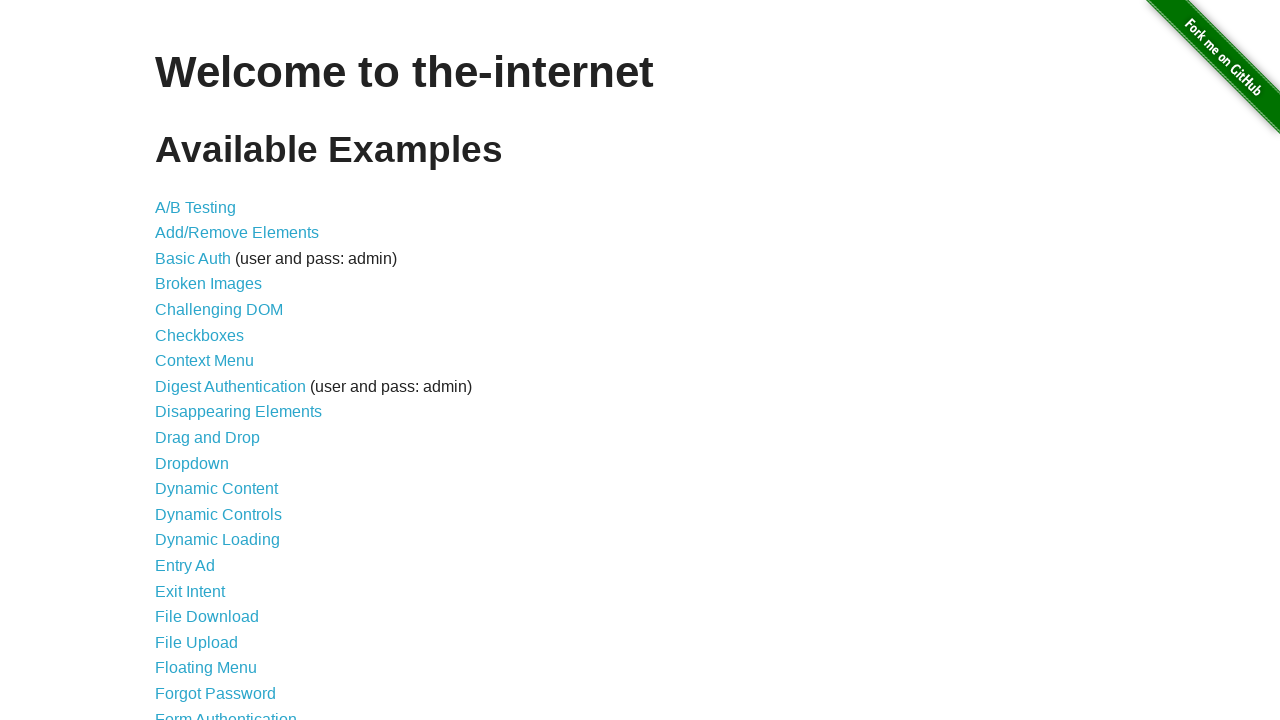

Waited for dropdown link to be visible
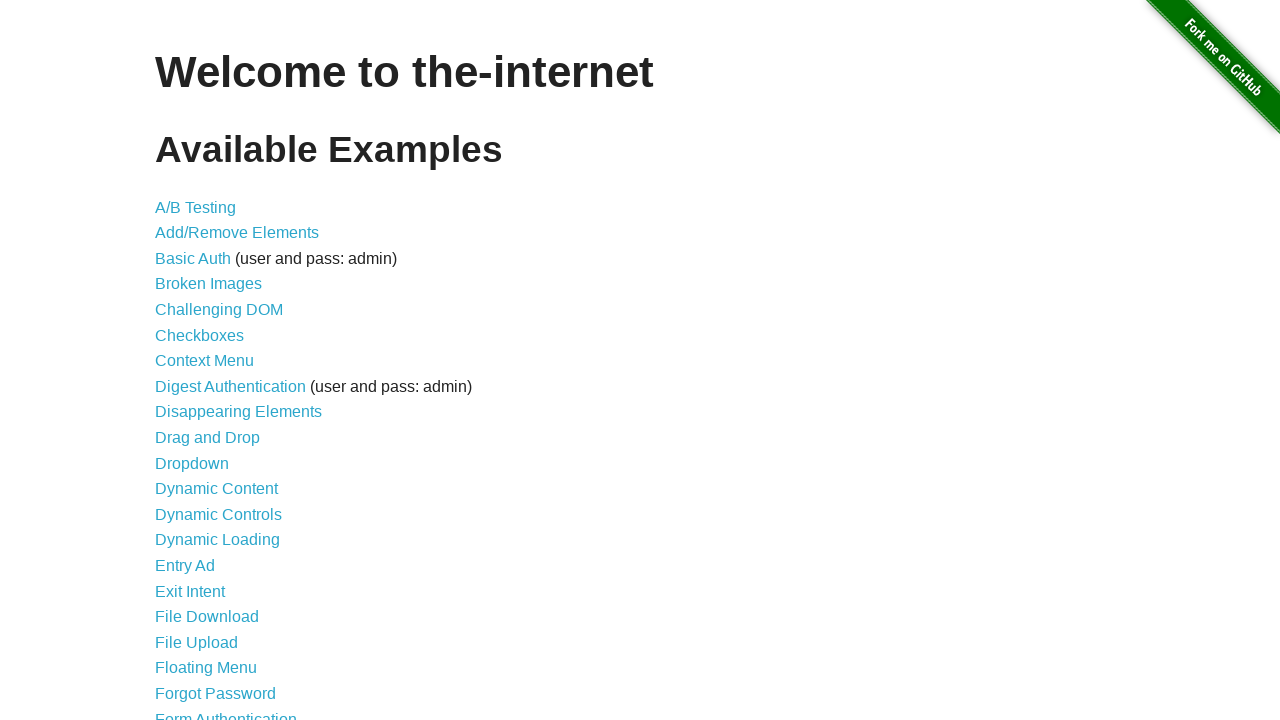

Clicked on dropdown link at (192, 463) on a[href='/dropdown']
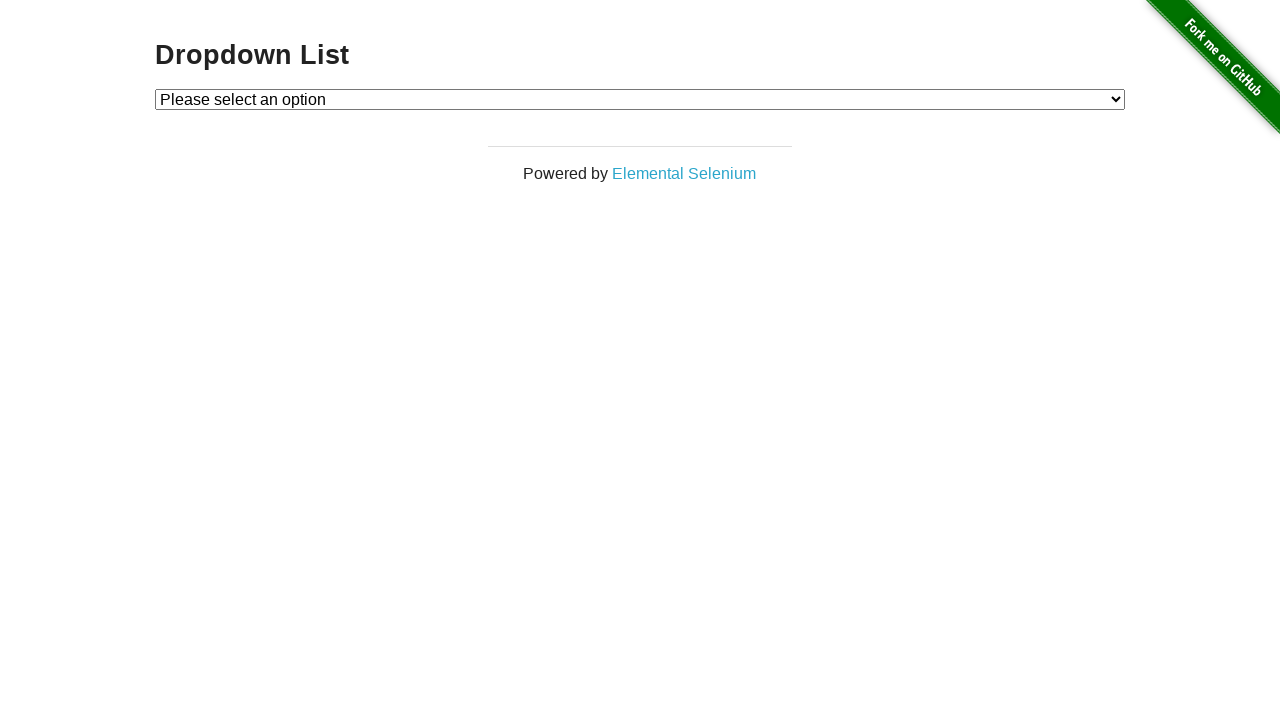

Retrieved text from Option 1 dropdown element
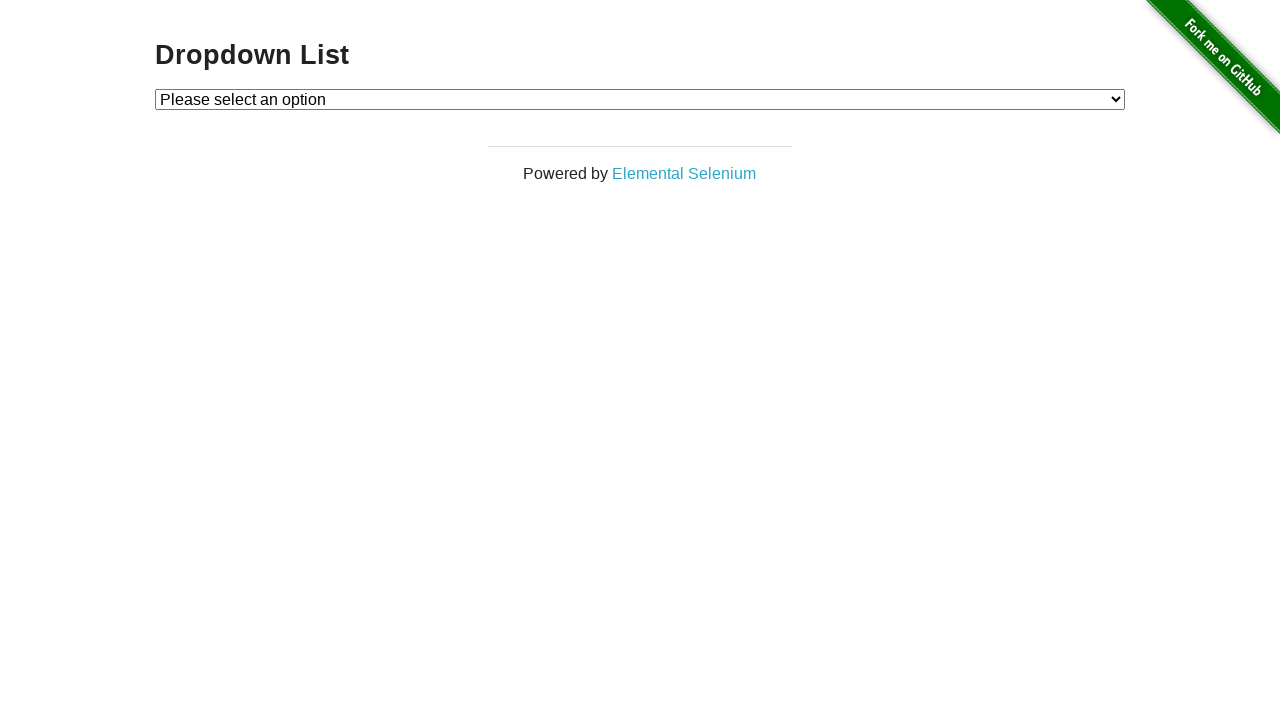

Retrieved text from Option 2 dropdown element
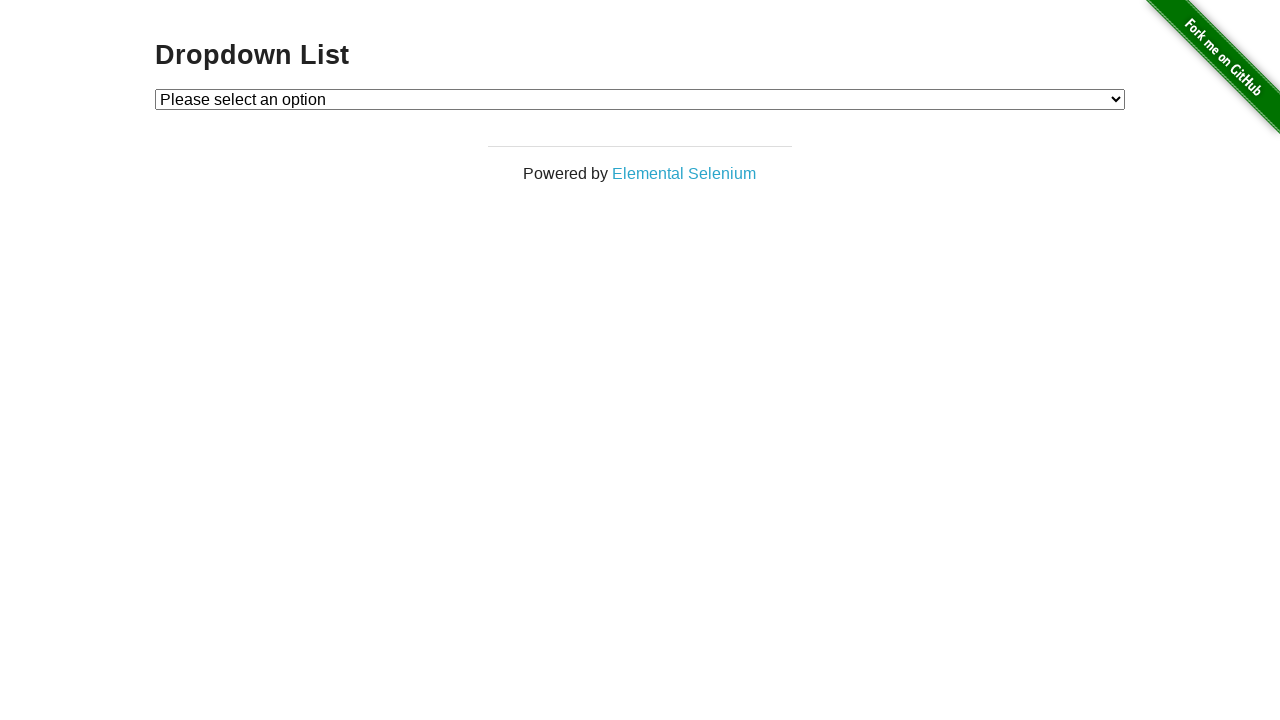

Verified Option 1 text equals 'Option 1'
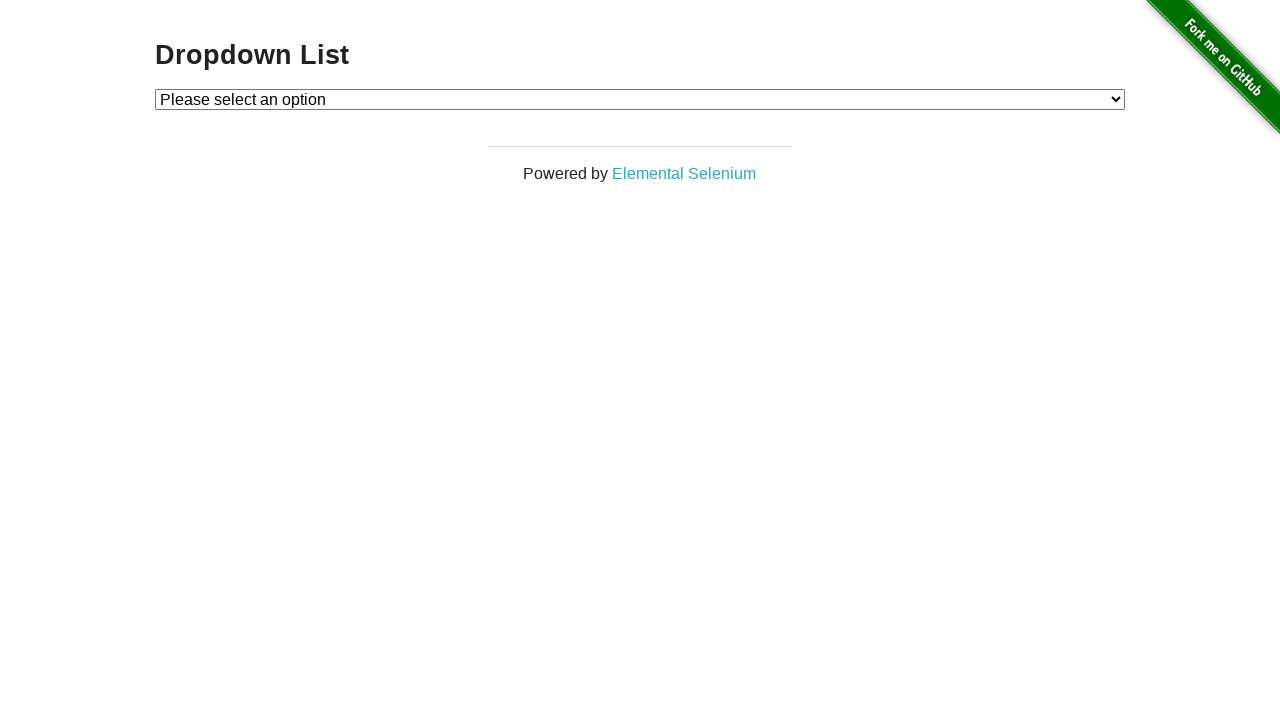

Verified Option 2 text equals 'Option 2'
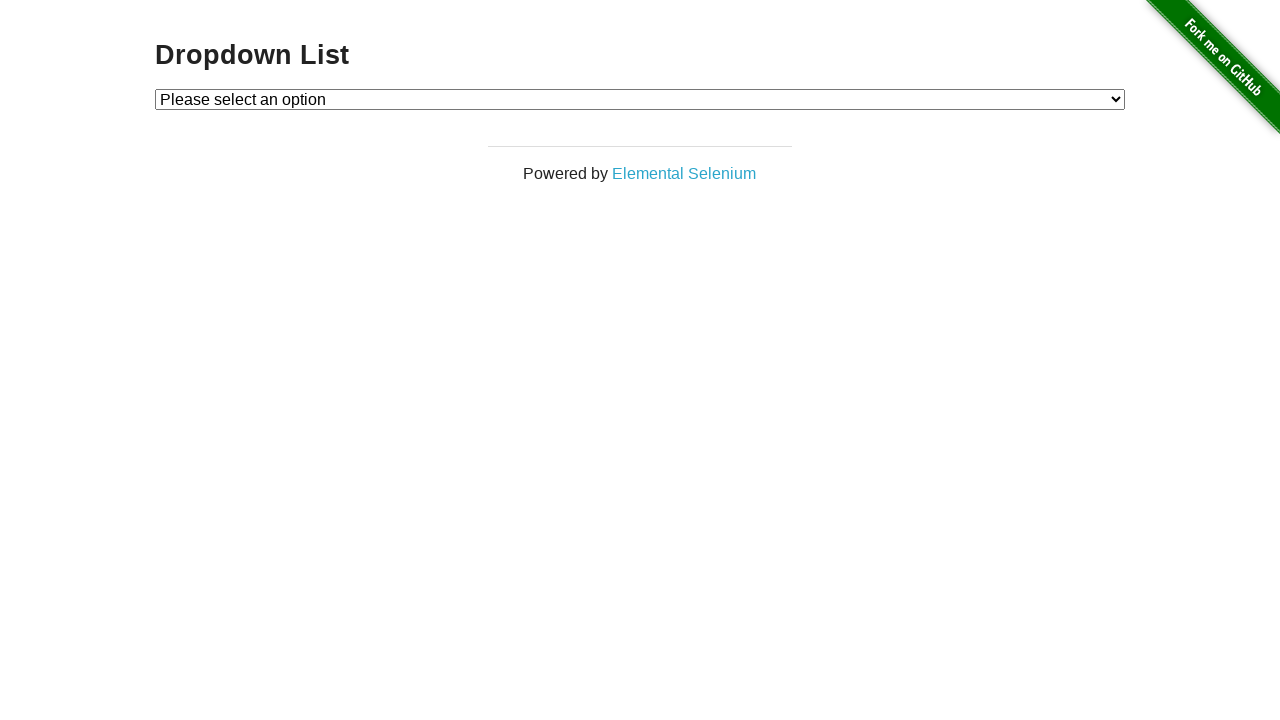

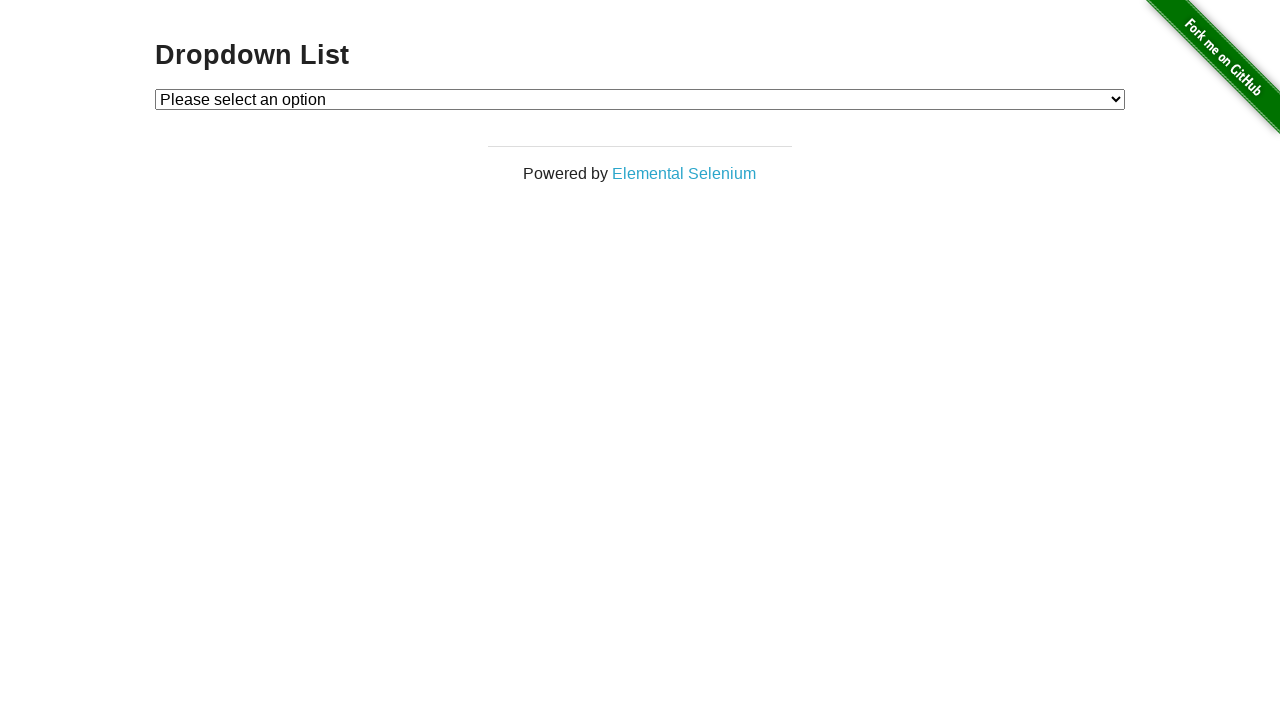